Tests handling a confirmation alert by clicking a button and accepting the confirmation dialog

Starting URL: https://demoqa.com/alerts

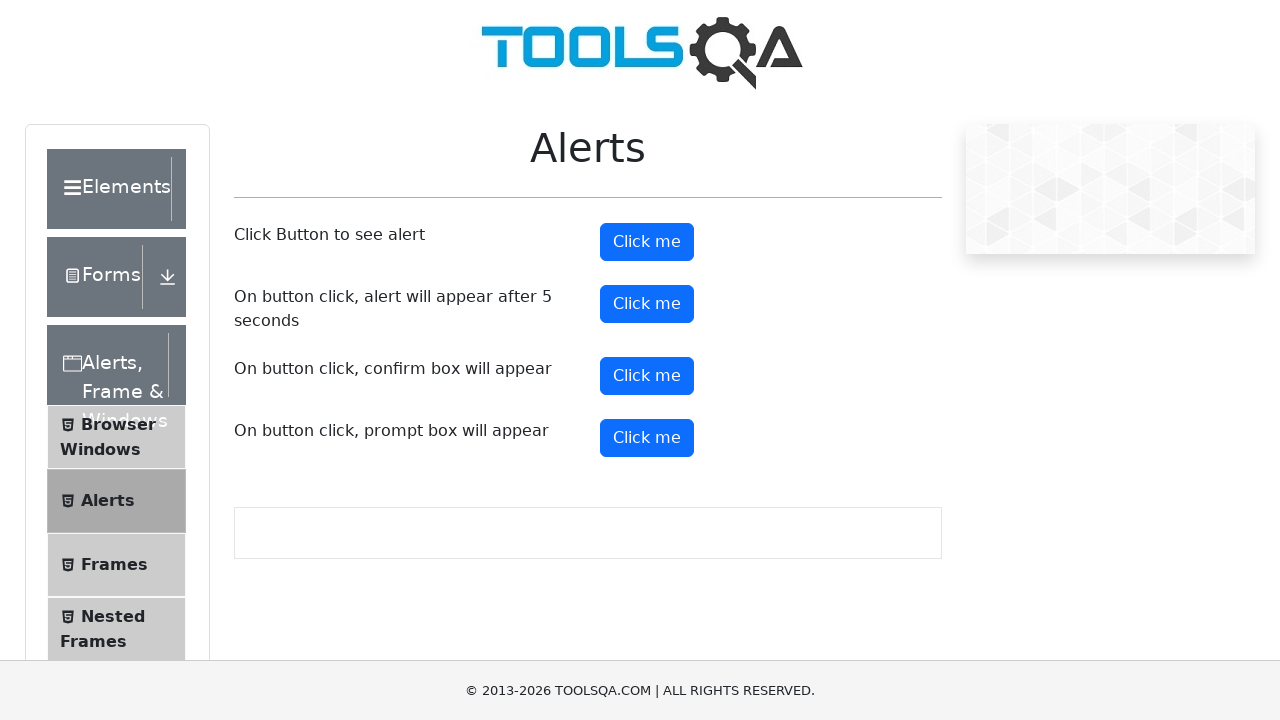

Set up dialog handler to accept confirmation dialogs
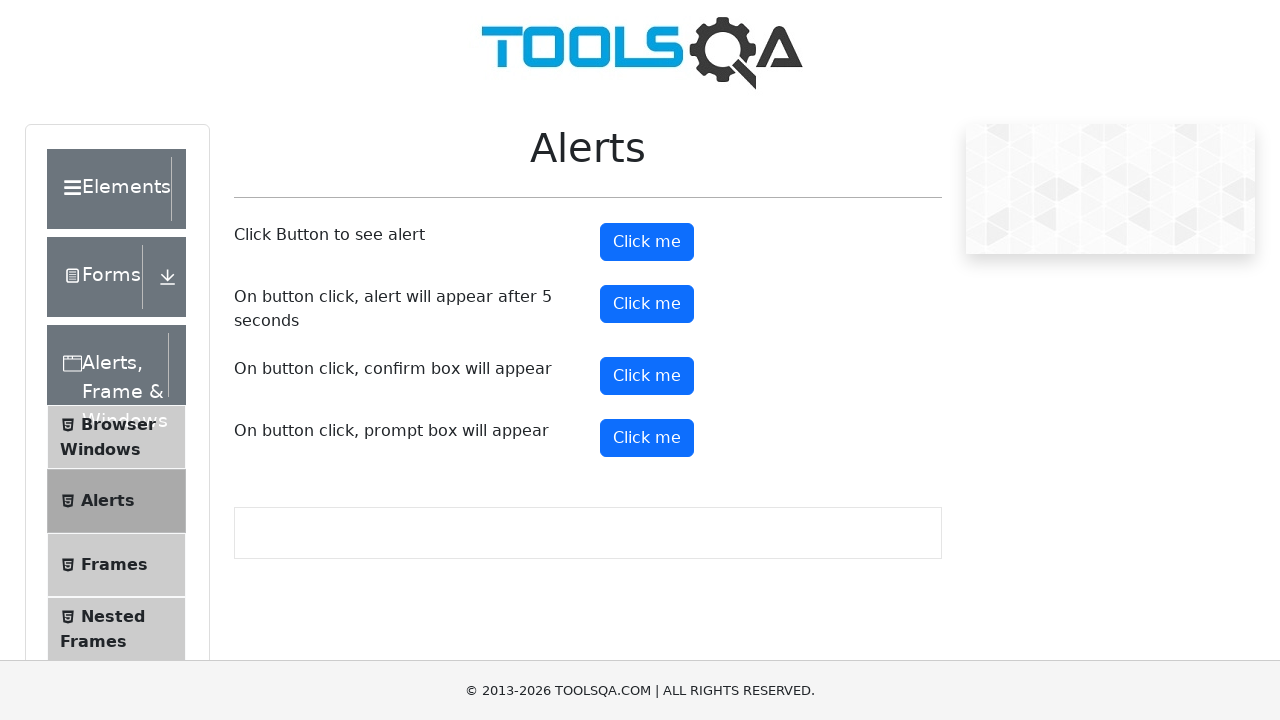

Clicked the confirm button to trigger confirmation alert at (647, 376) on #confirmButton
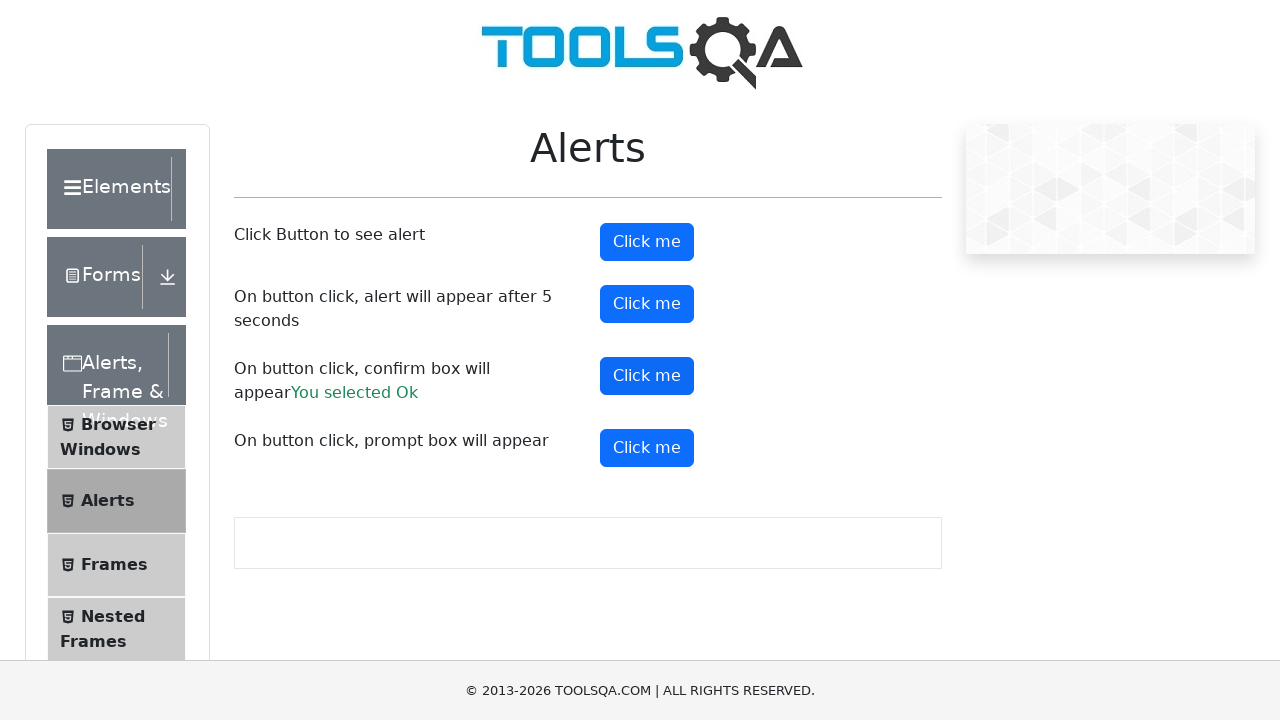

Waited for confirmation dialog to be processed
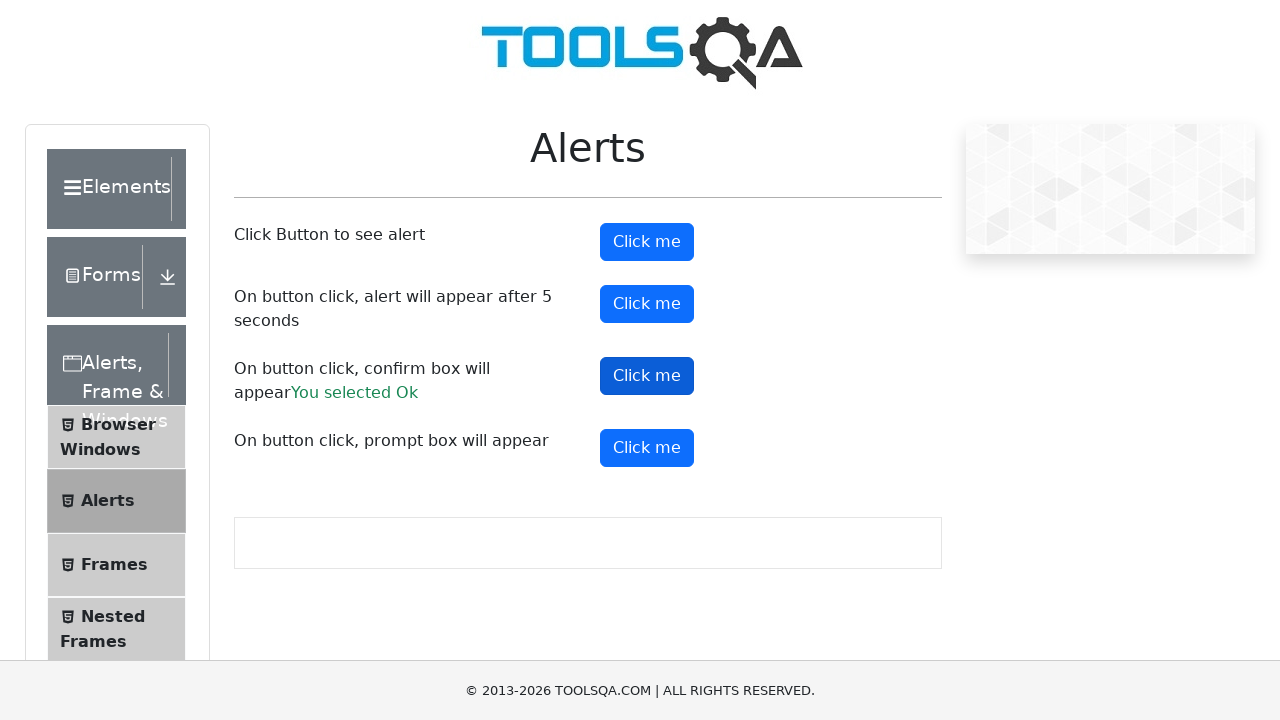

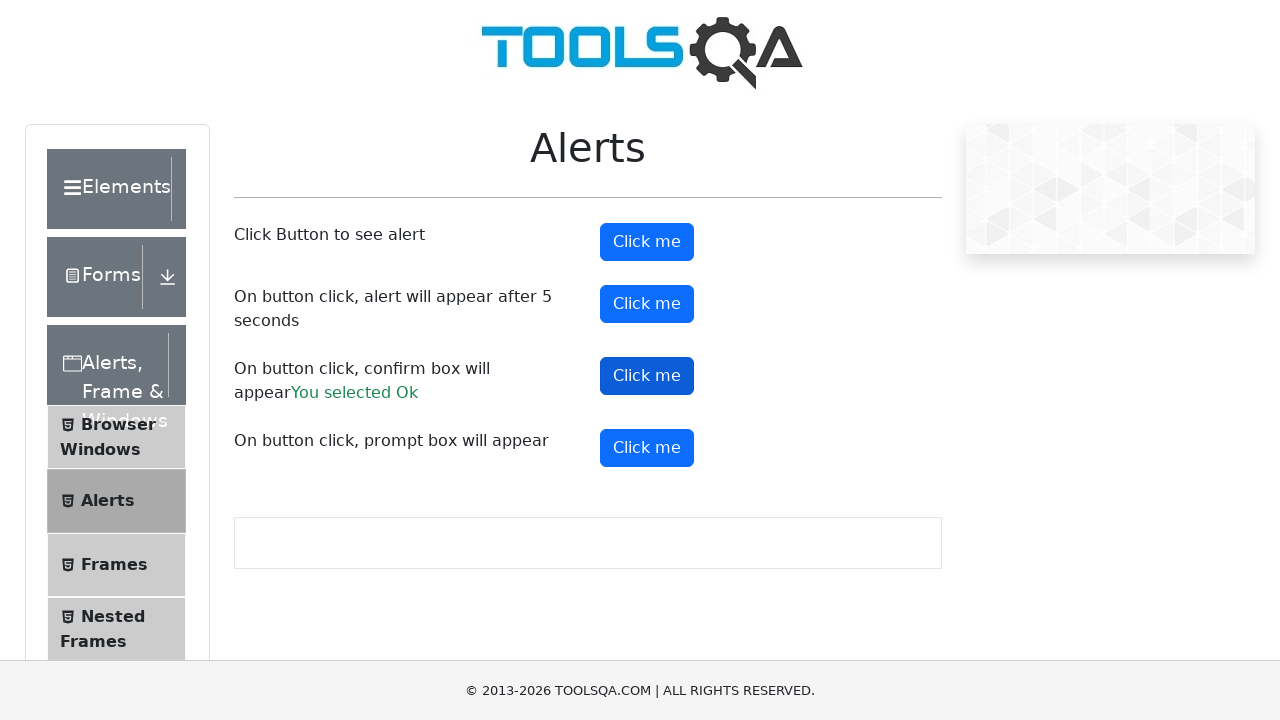